Tests JavaScript confirm alert by clicking the confirm button, accepting the dialog, and verifying the OK result message.

Starting URL: http://the-internet.herokuapp.com/javascript_alerts

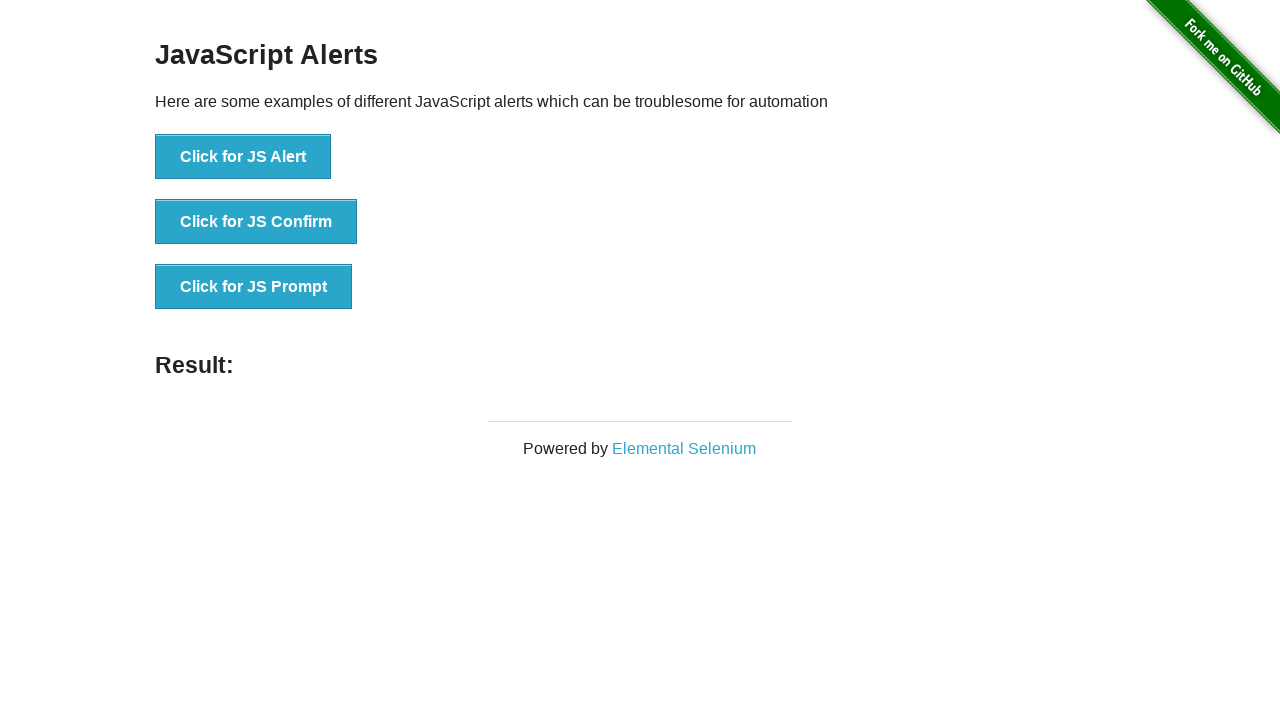

Set up dialog handler to accept confirm alerts
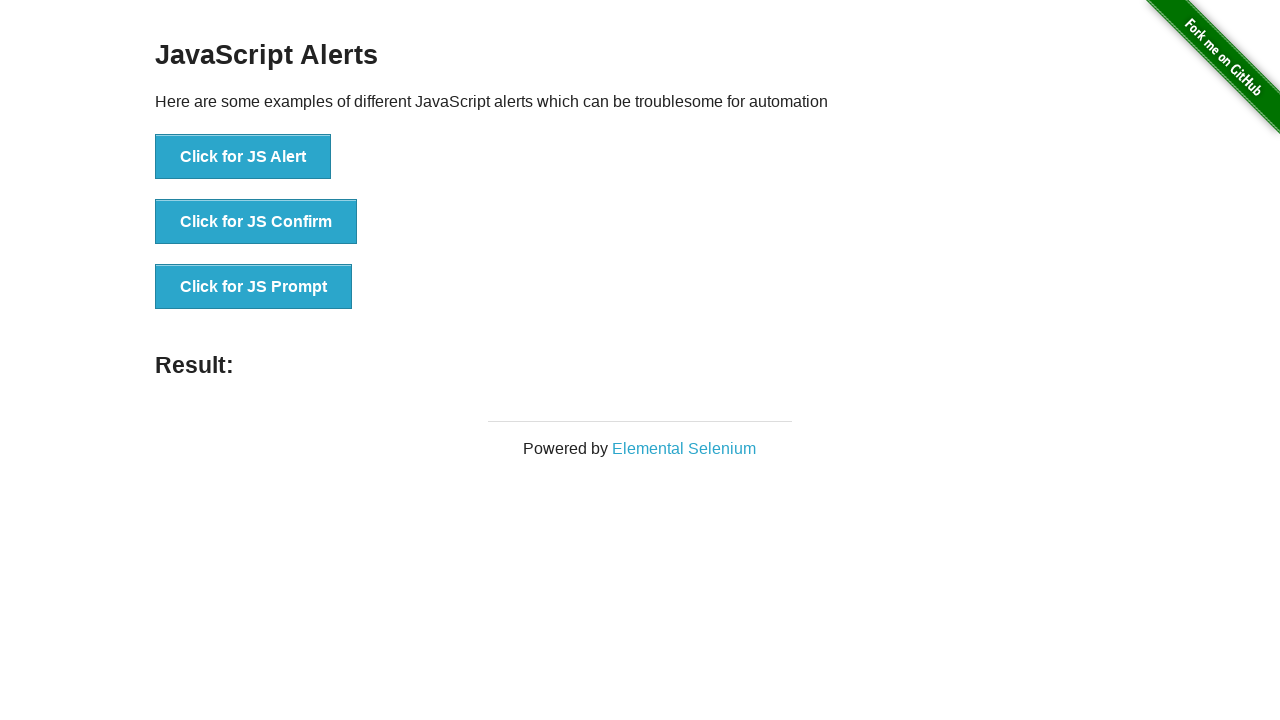

Clicked the JS Confirm button at (256, 222) on button[onclick='jsConfirm()']
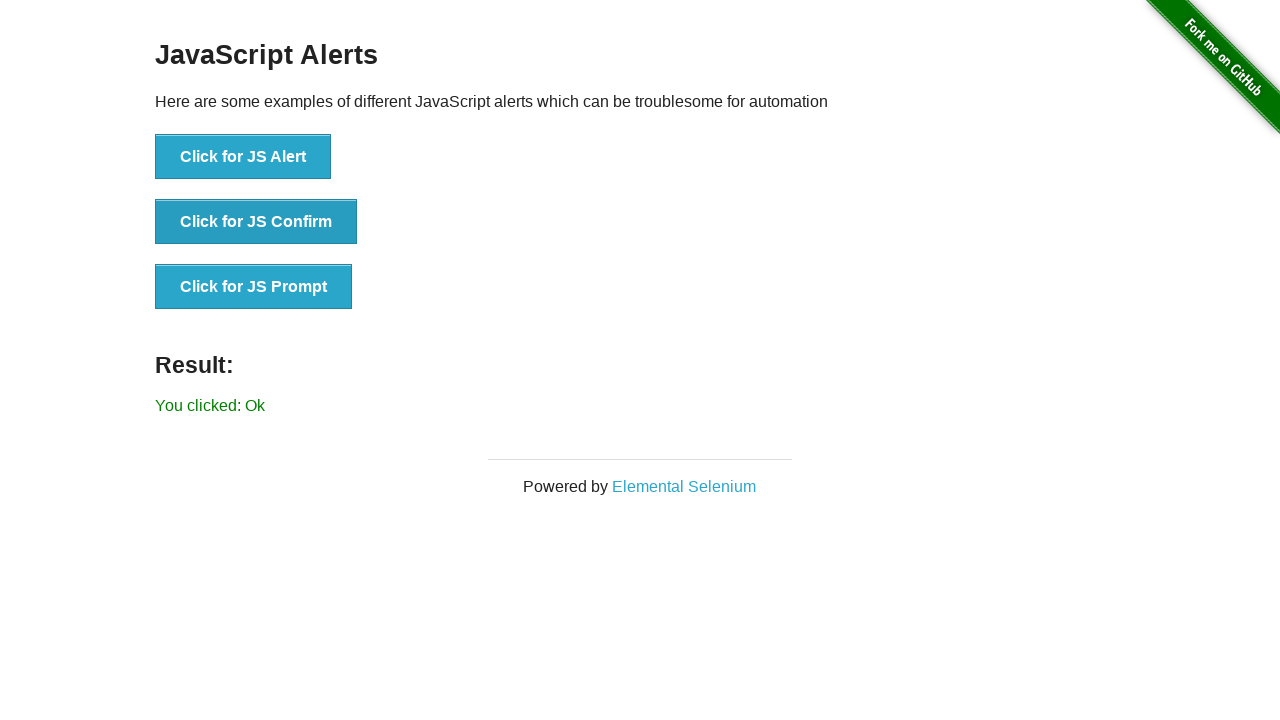

Result message element appeared
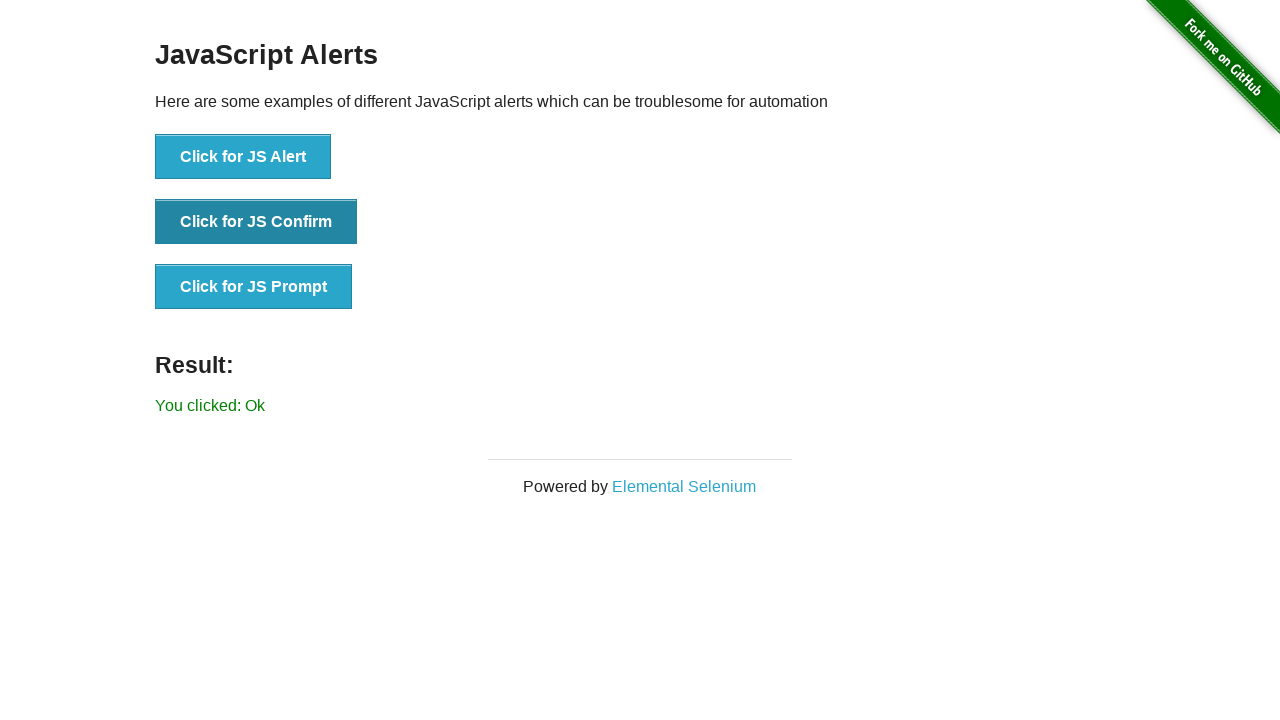

Verified that 'You clicked: Ok' message is displayed
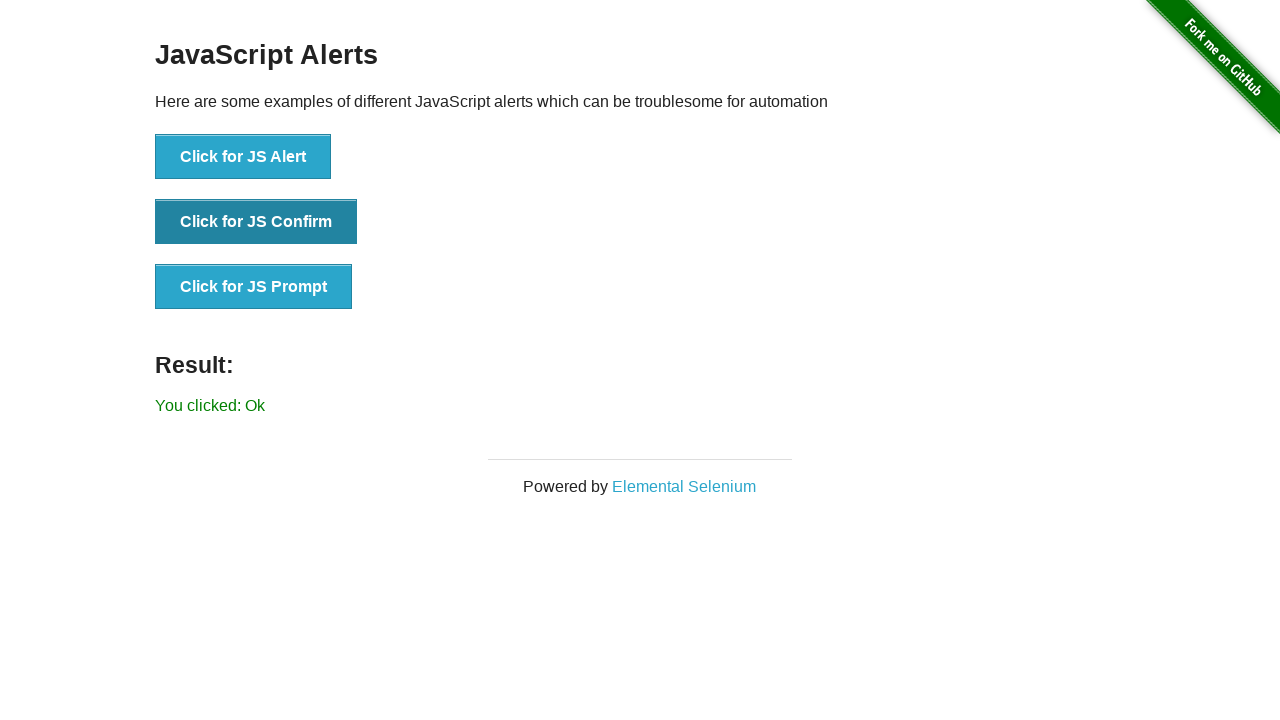

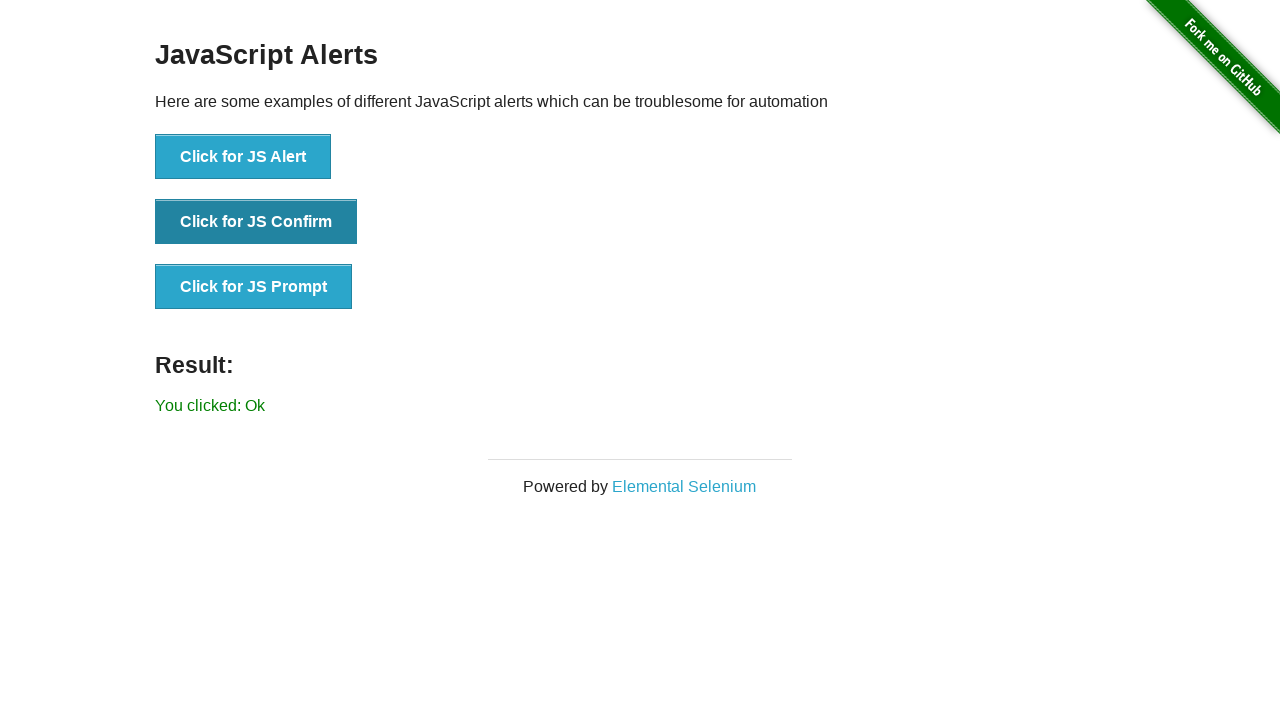